Navigates to the NSE India IPO market data page to view all upcoming IPO issues

Starting URL: https://www.nseindia.com/market-data/all-upcoming-issues-ipo

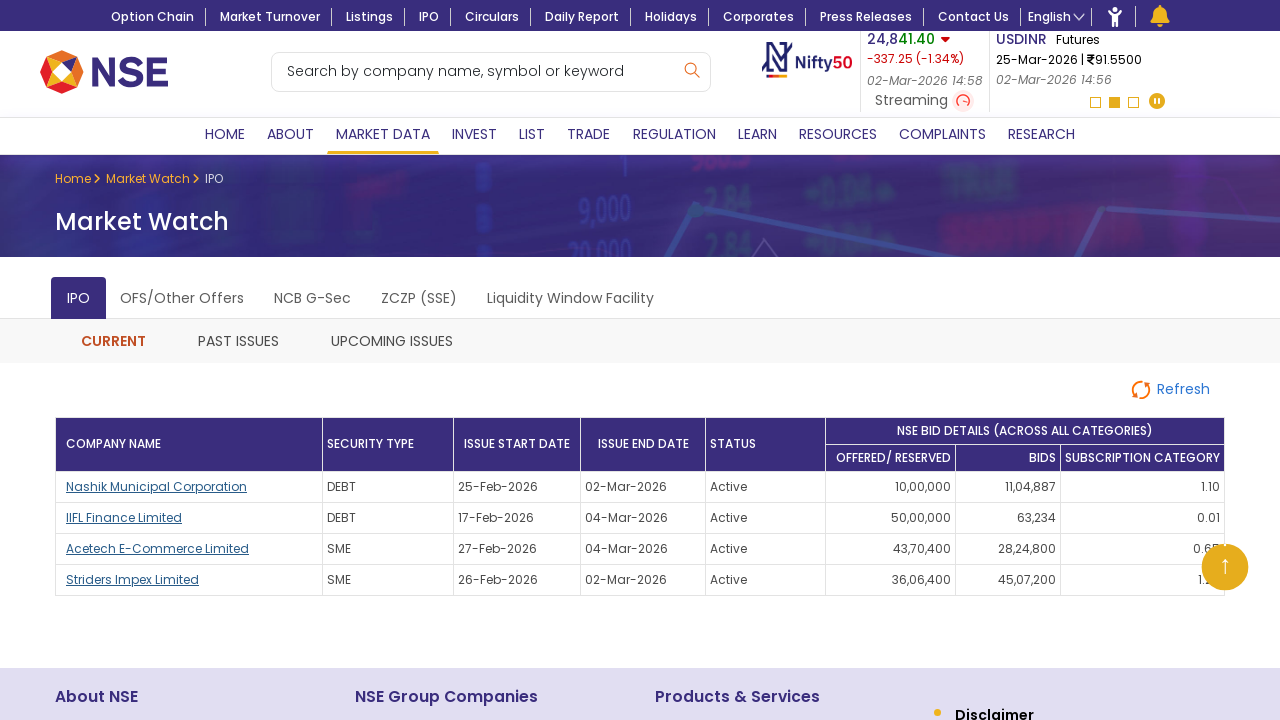

Waited for page to reach network idle state - IPO listing content loaded
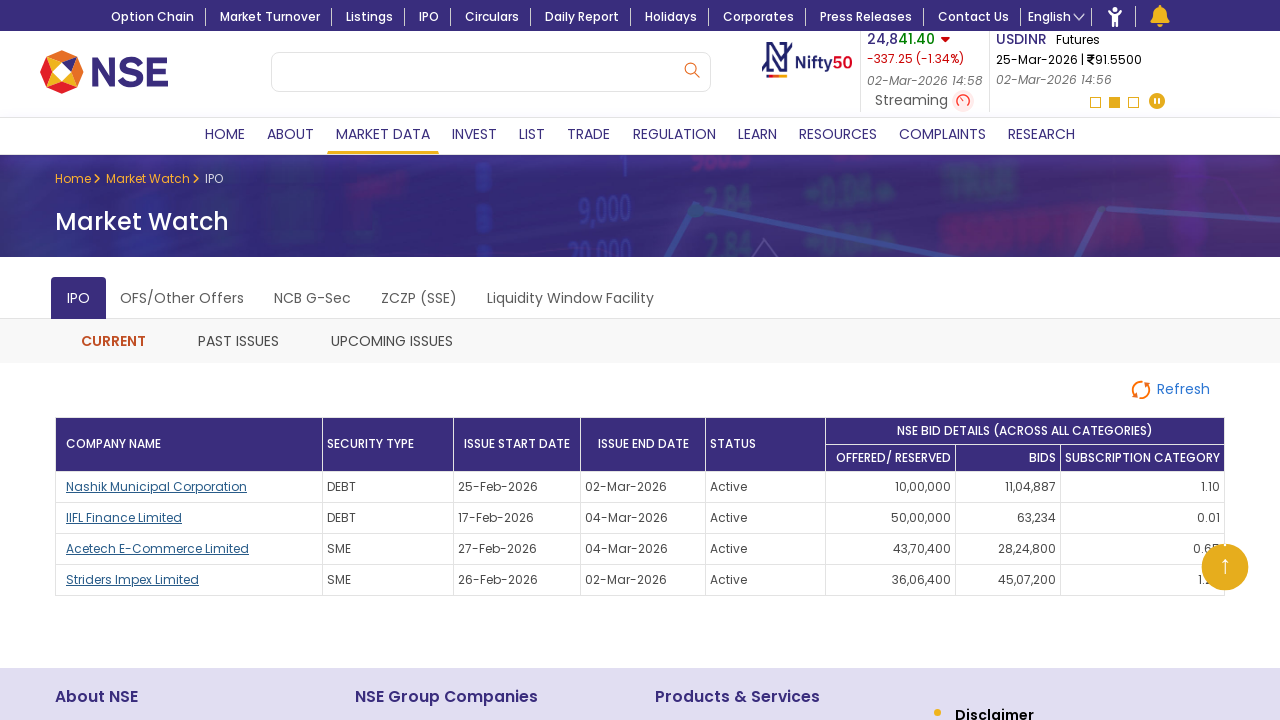

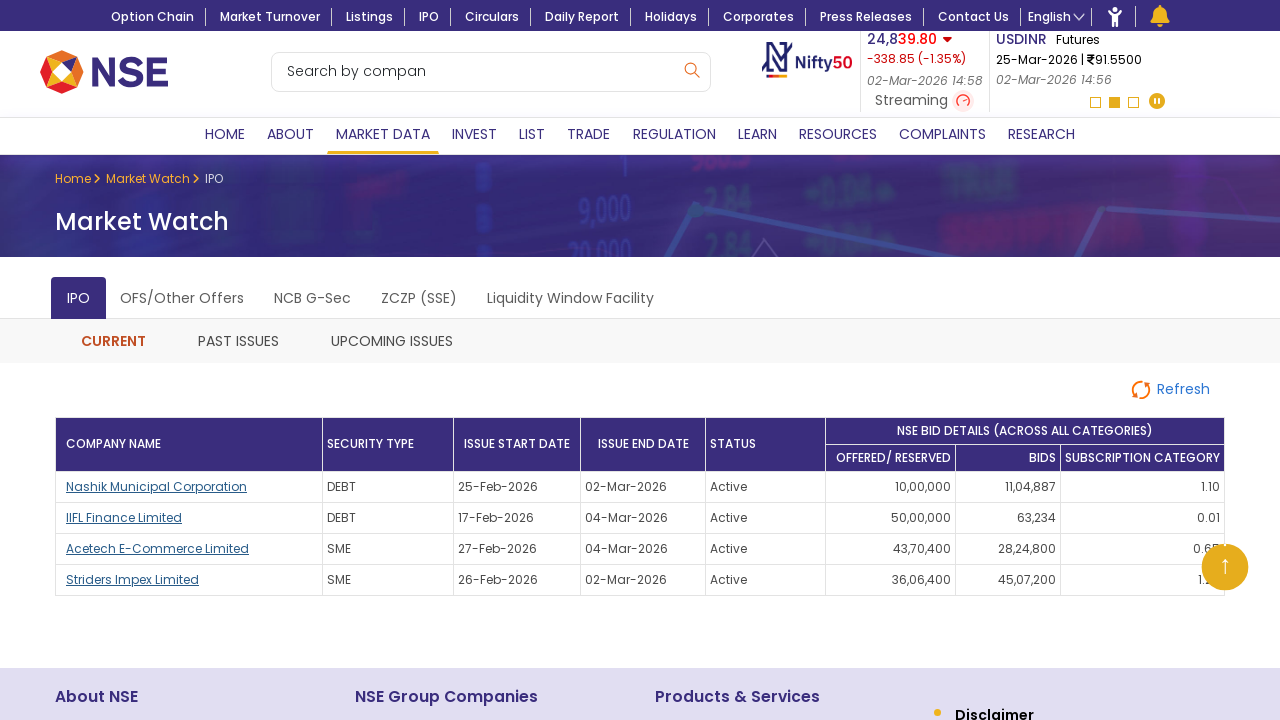